Tests editing an existing record in the Web Tables by navigating to Elements, opening the edit form for the third record, clearing all fields, entering a new first name, and submitting the changes

Starting URL: https://demoqa.com

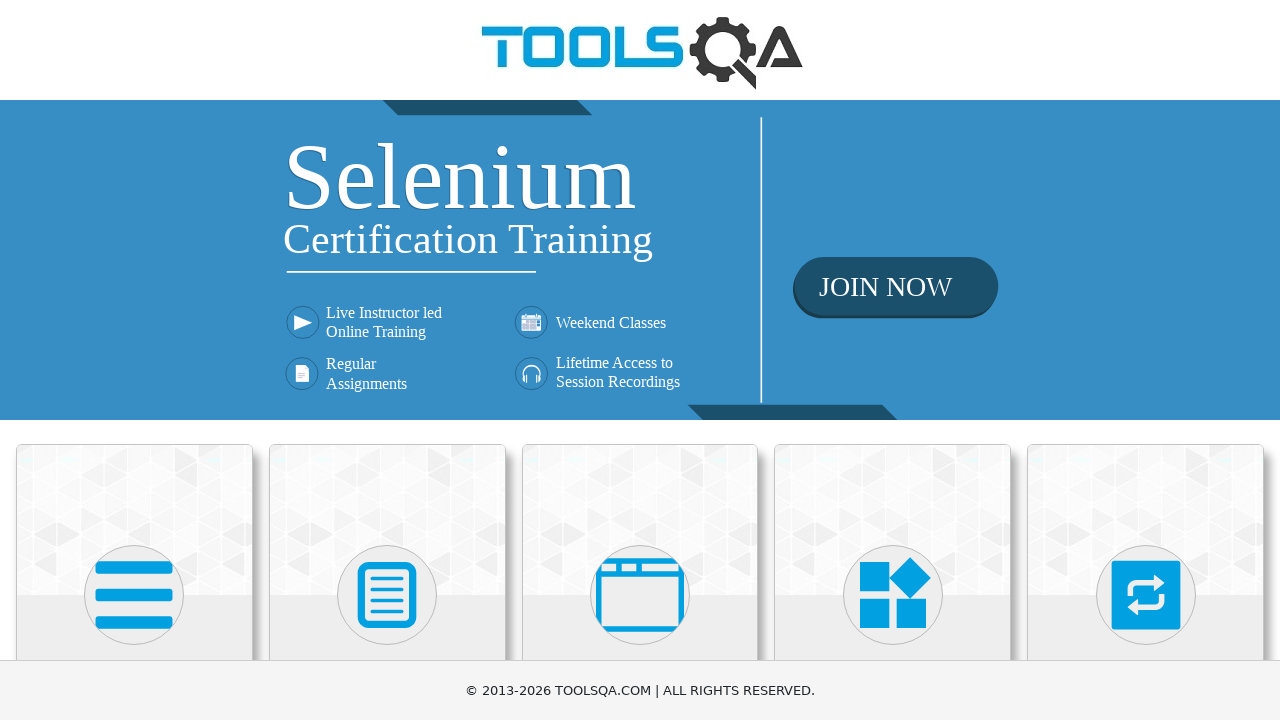

Clicked on Elements card at (134, 360) on xpath=//h5[text()='Elements']
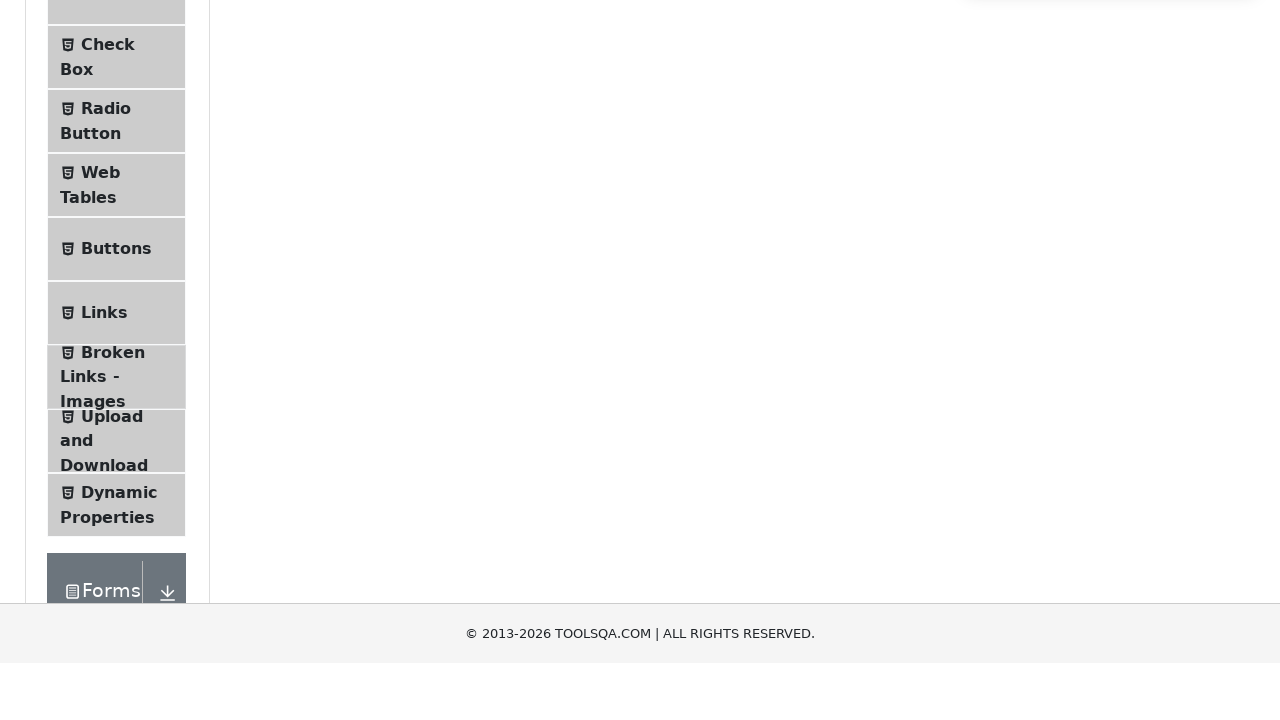

Clicked on Web Tables menu item at (100, 440) on xpath=//span[text()='Web Tables']
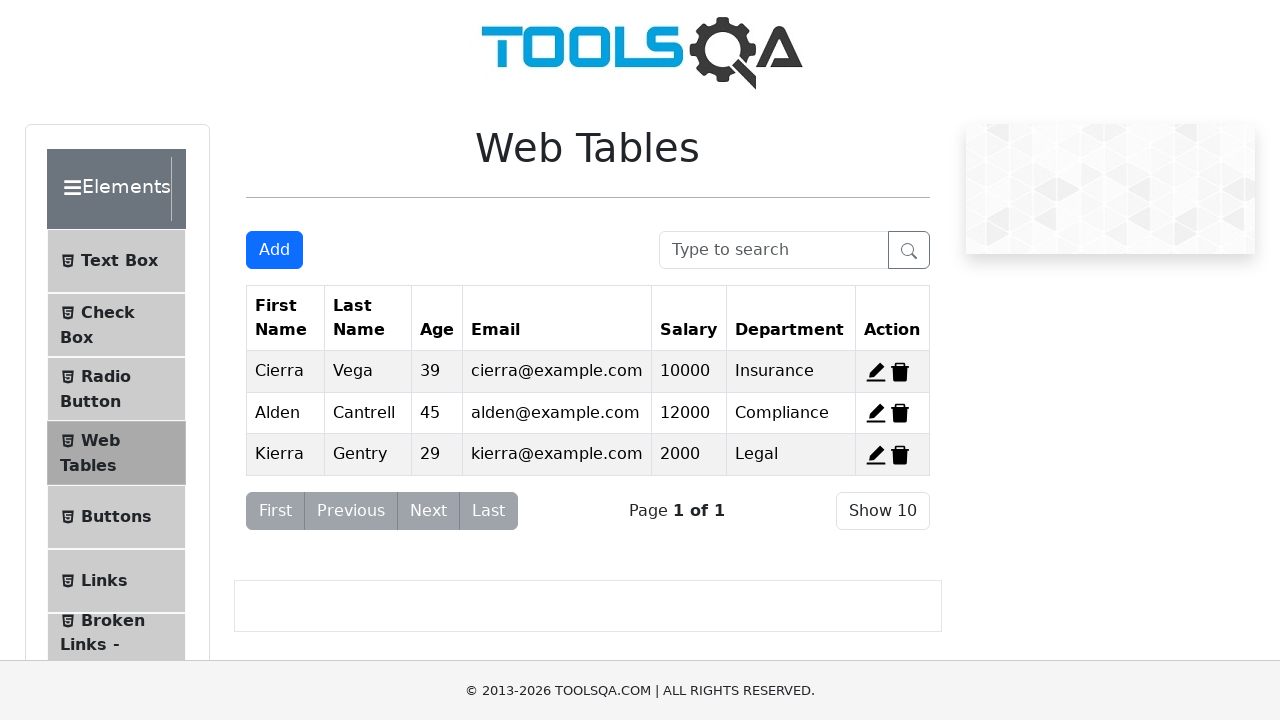

Clicked Edit button on the third record at (876, 454) on (//span[@title='Edit'])[3]
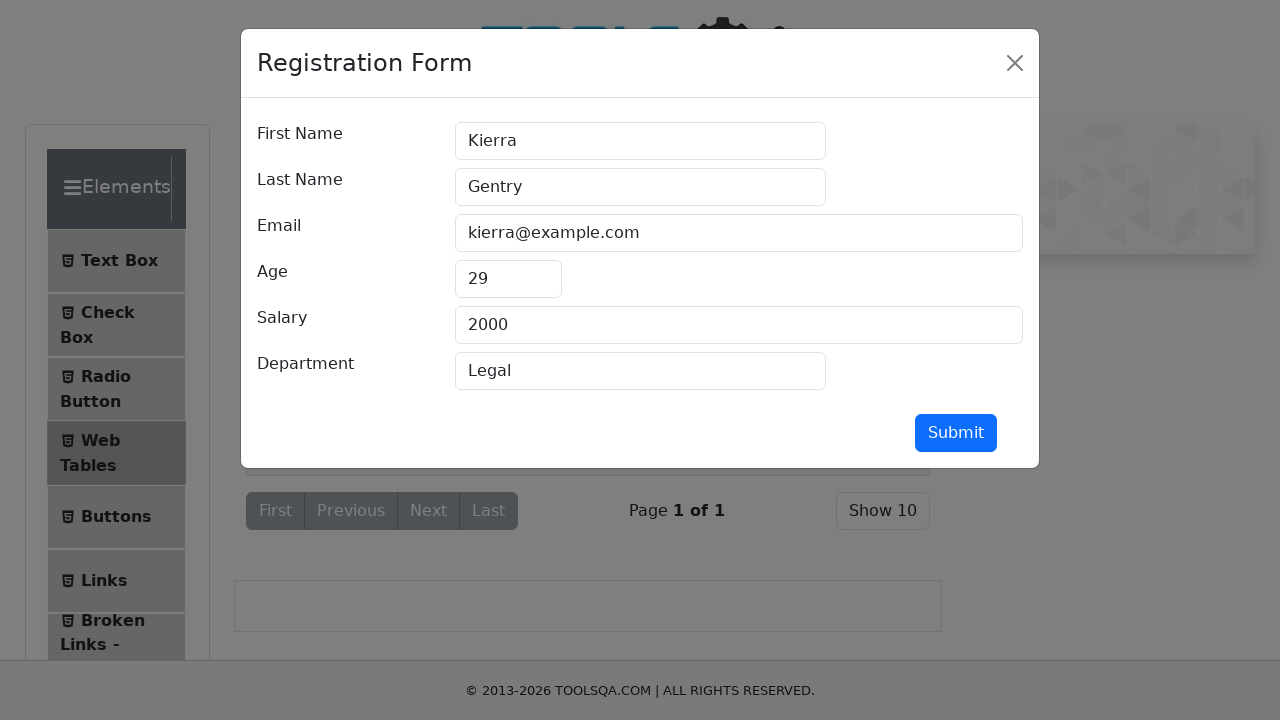

Cleared firstName field on //input[@id='firstName']
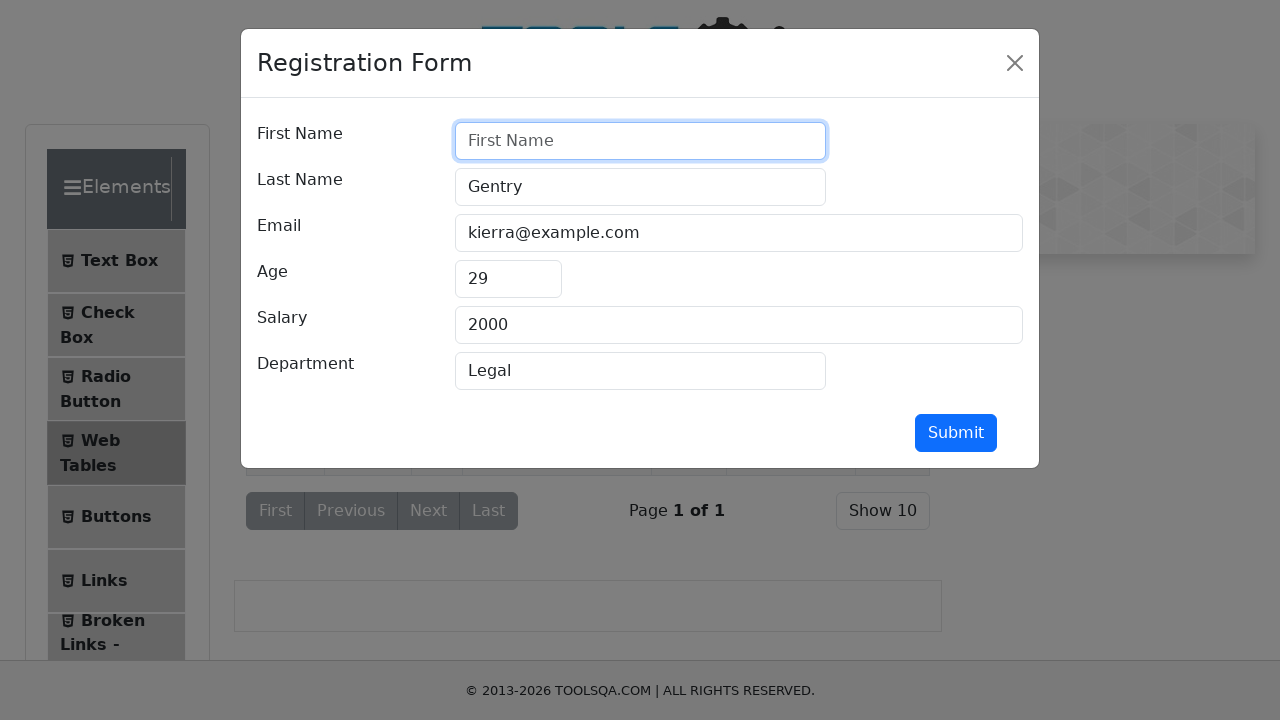

Cleared lastName field on //input[@id='lastName']
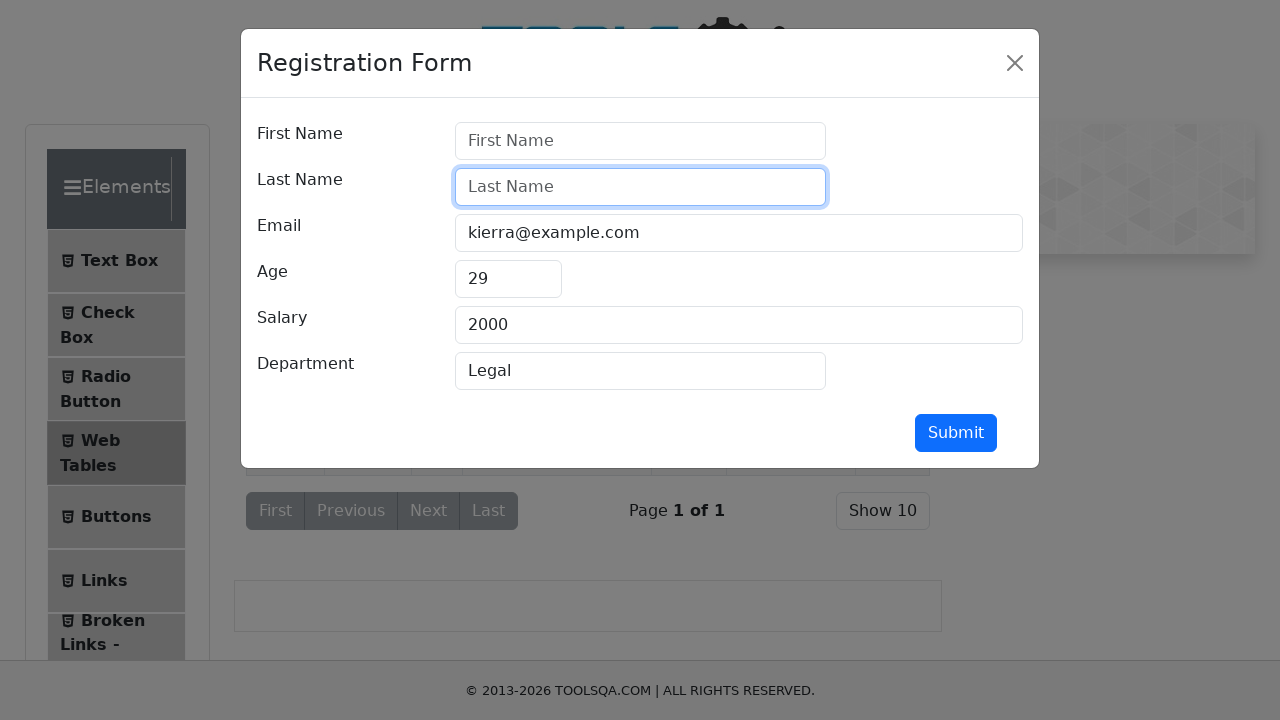

Cleared userEmail field on //input[@id='userEmail']
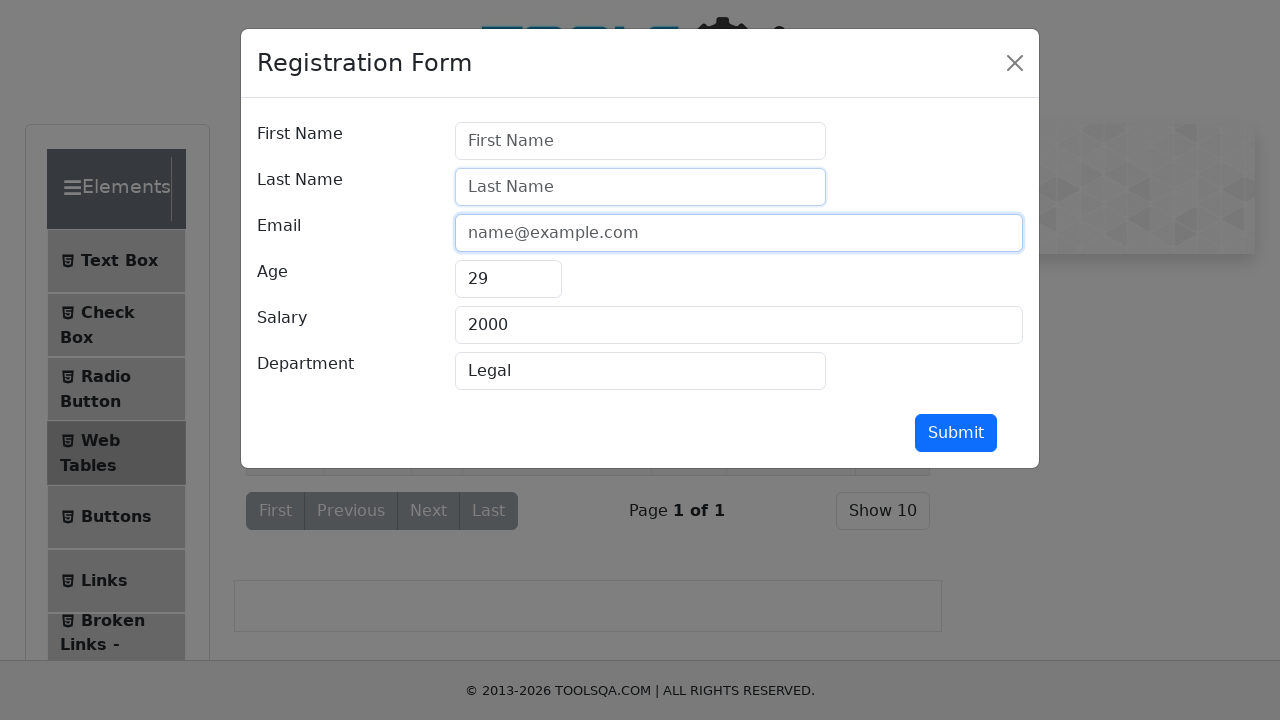

Cleared age field on //input[@id='age']
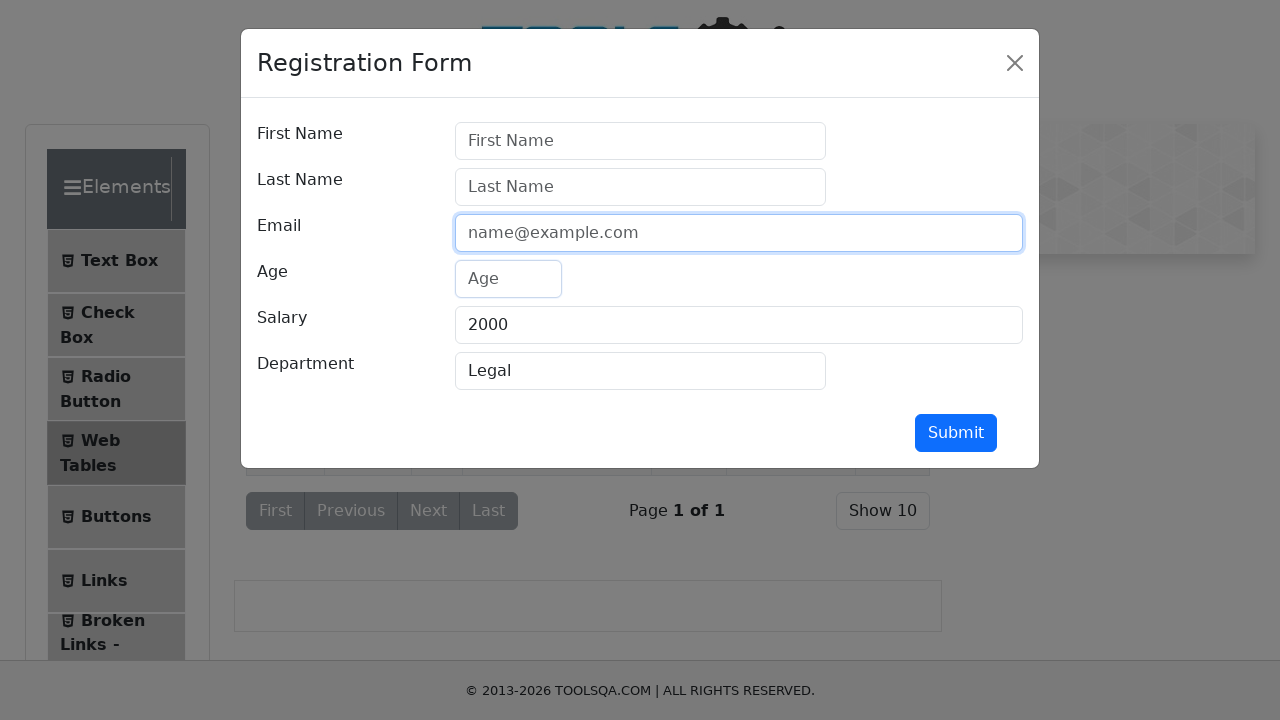

Cleared salary field on //input[@id='salary']
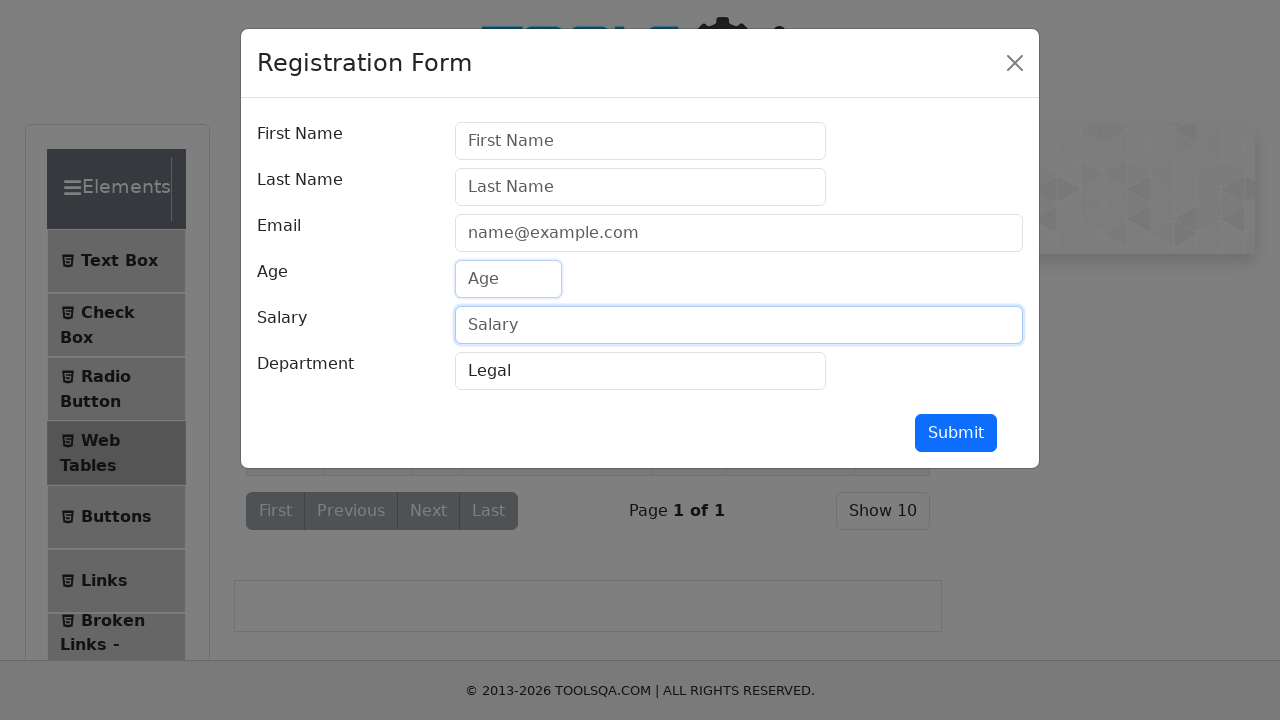

Cleared department field on //input[@id='department']
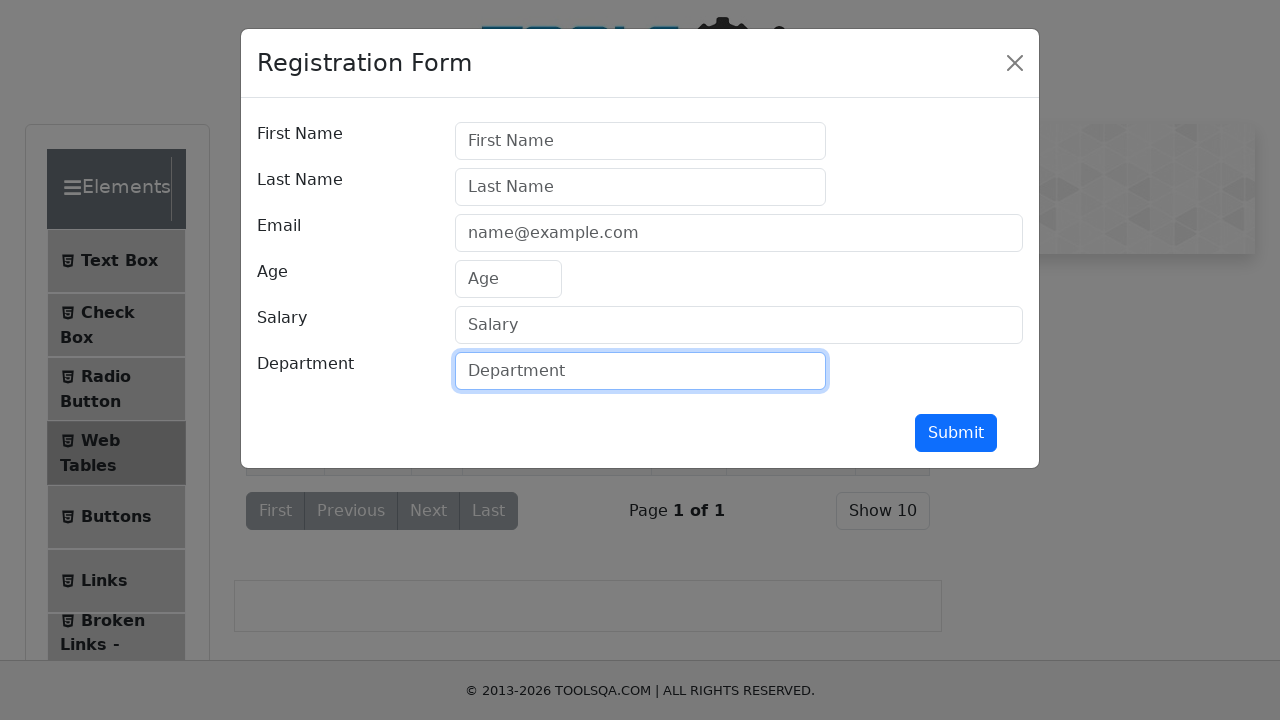

Entered 'UpdatedName' in firstName field on //input[@id='firstName']
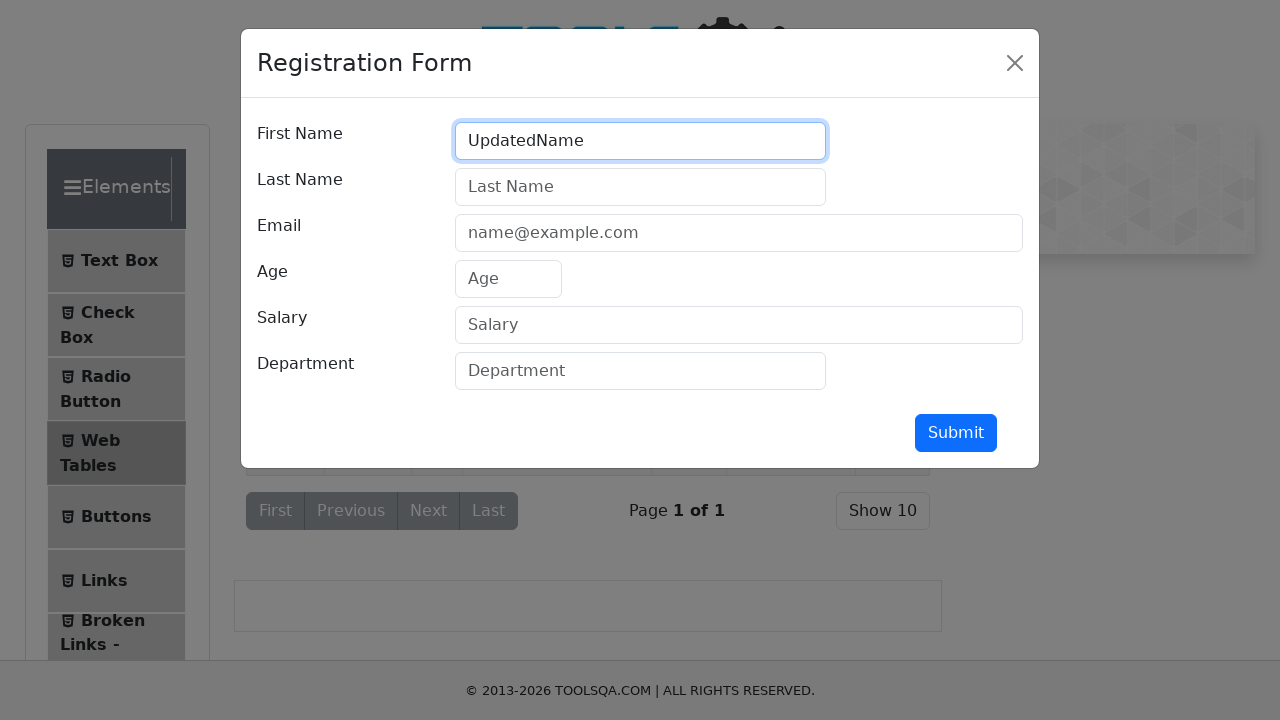

Clicked submit button to save changes at (956, 433) on xpath=//button[@id='submit']
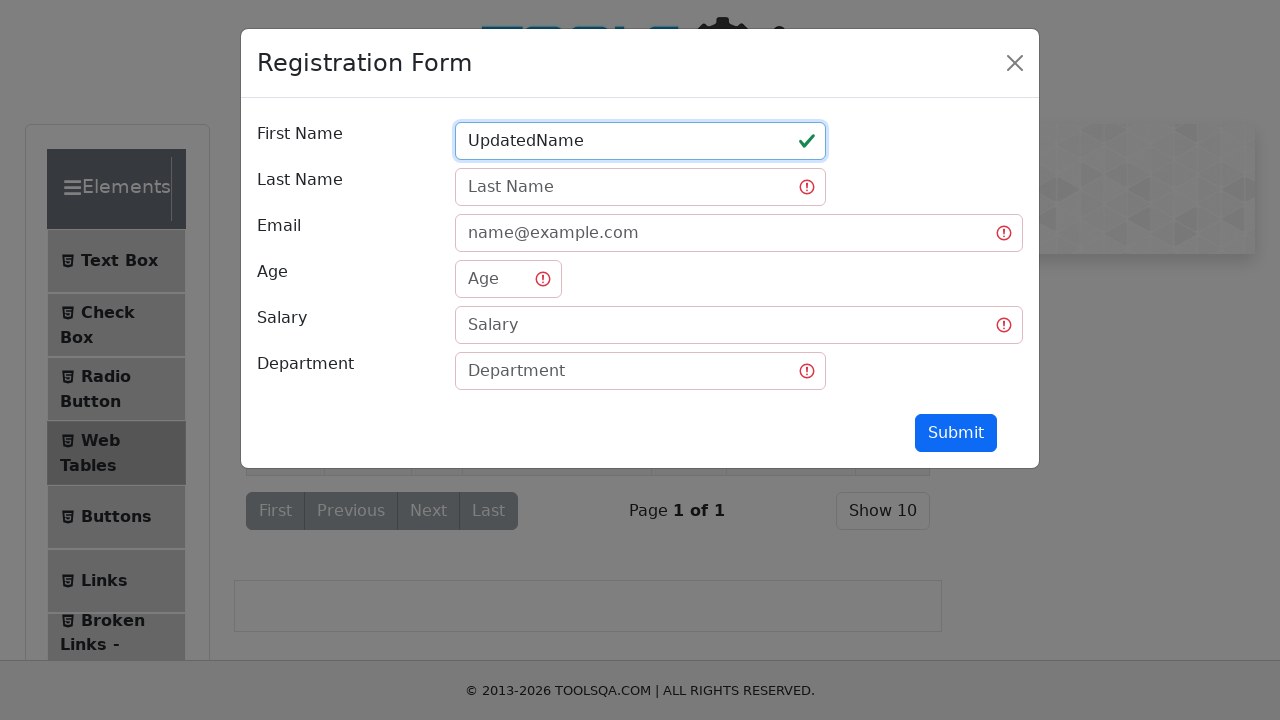

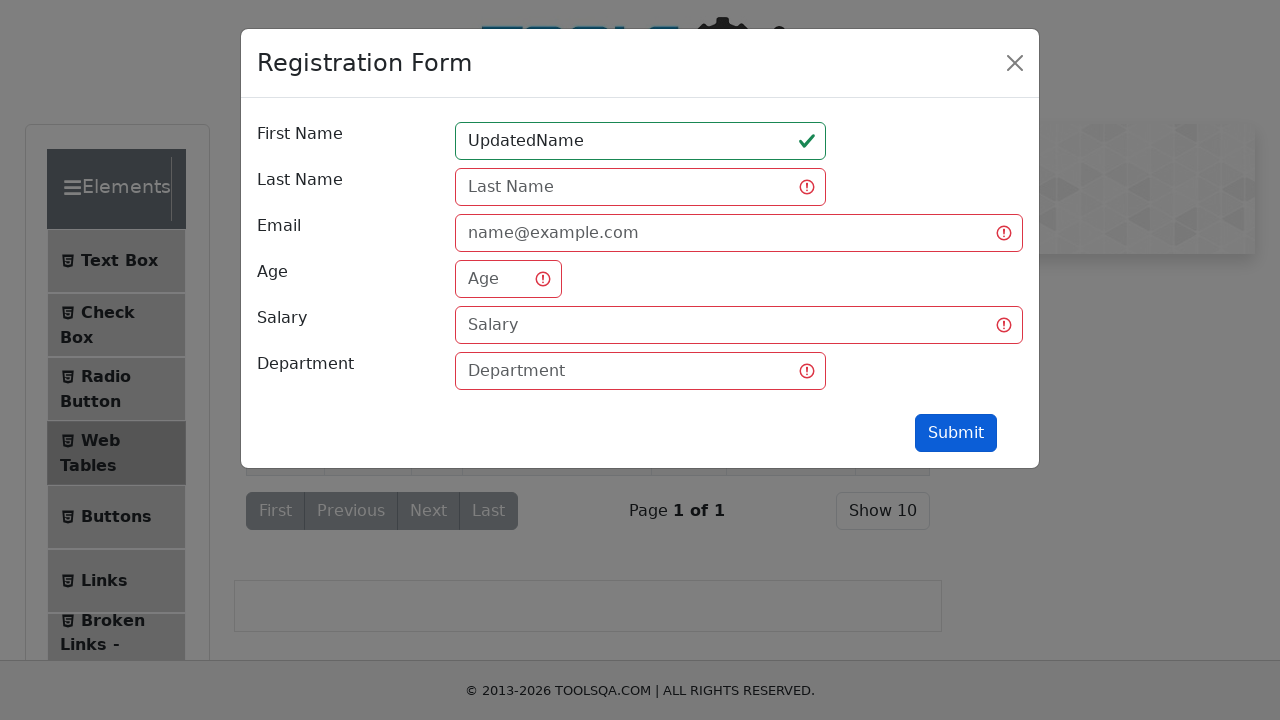